Tests dropdown list interactions by selecting options using different methods (visible text, index, value).

Starting URL: https://the-internet.herokuapp.com/dropdown

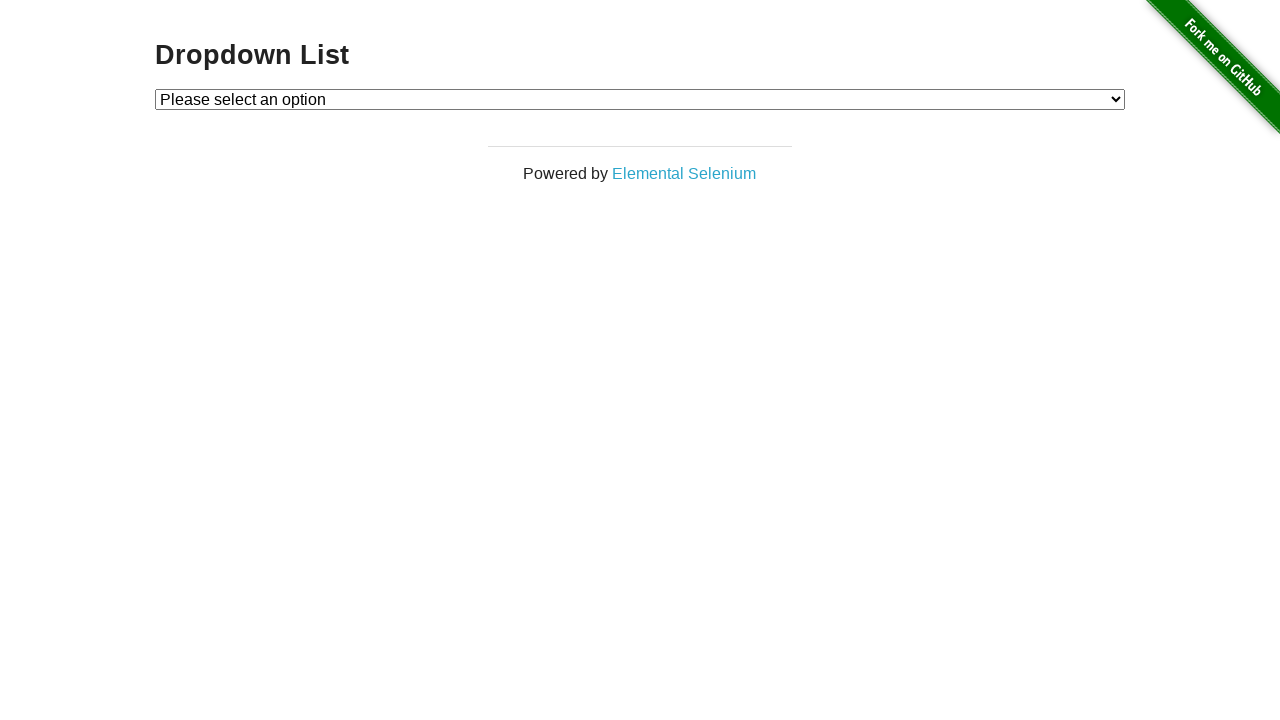

Navigated to dropdown list test page
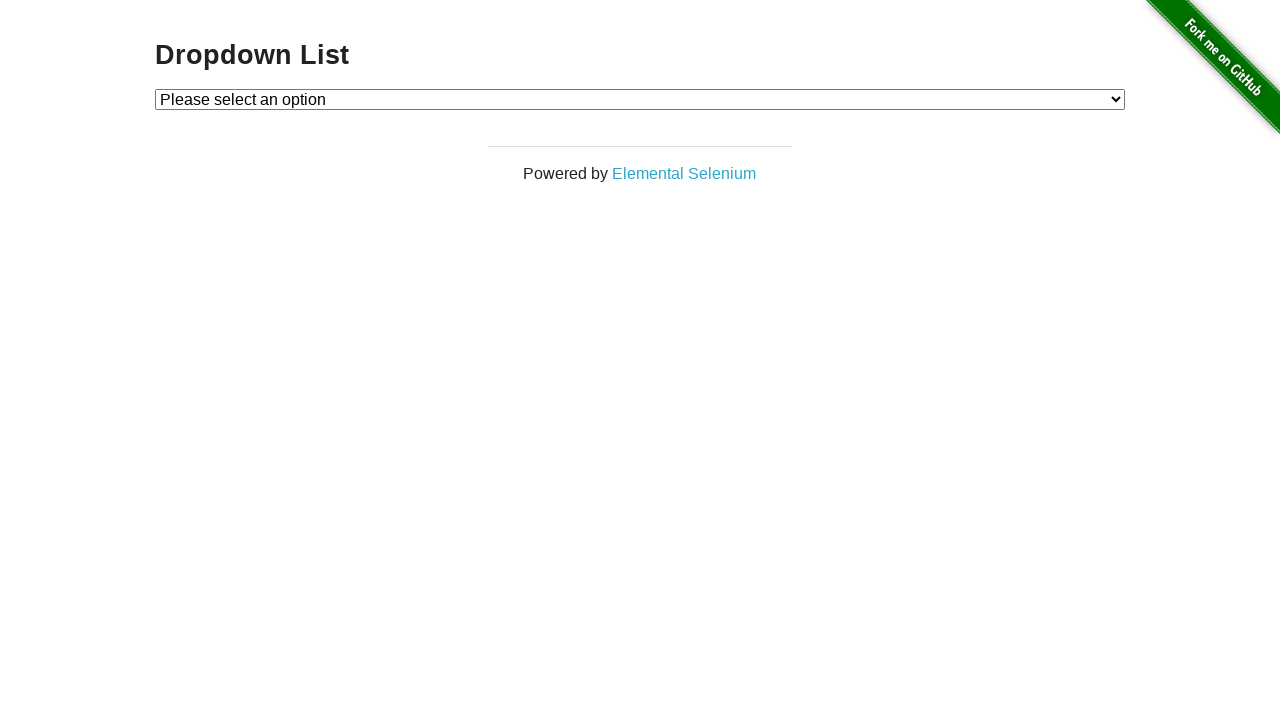

Selected Option 1 by visible text on #dropdown
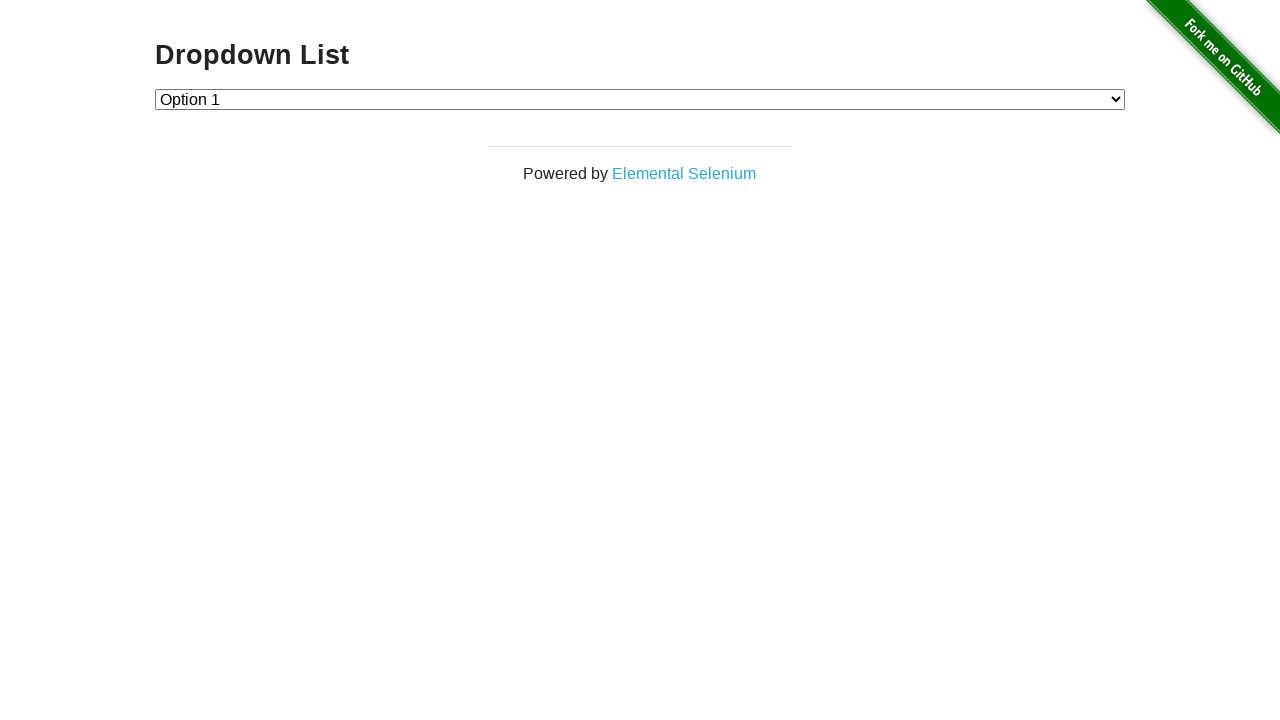

Selected Option 2 by value attribute on #dropdown
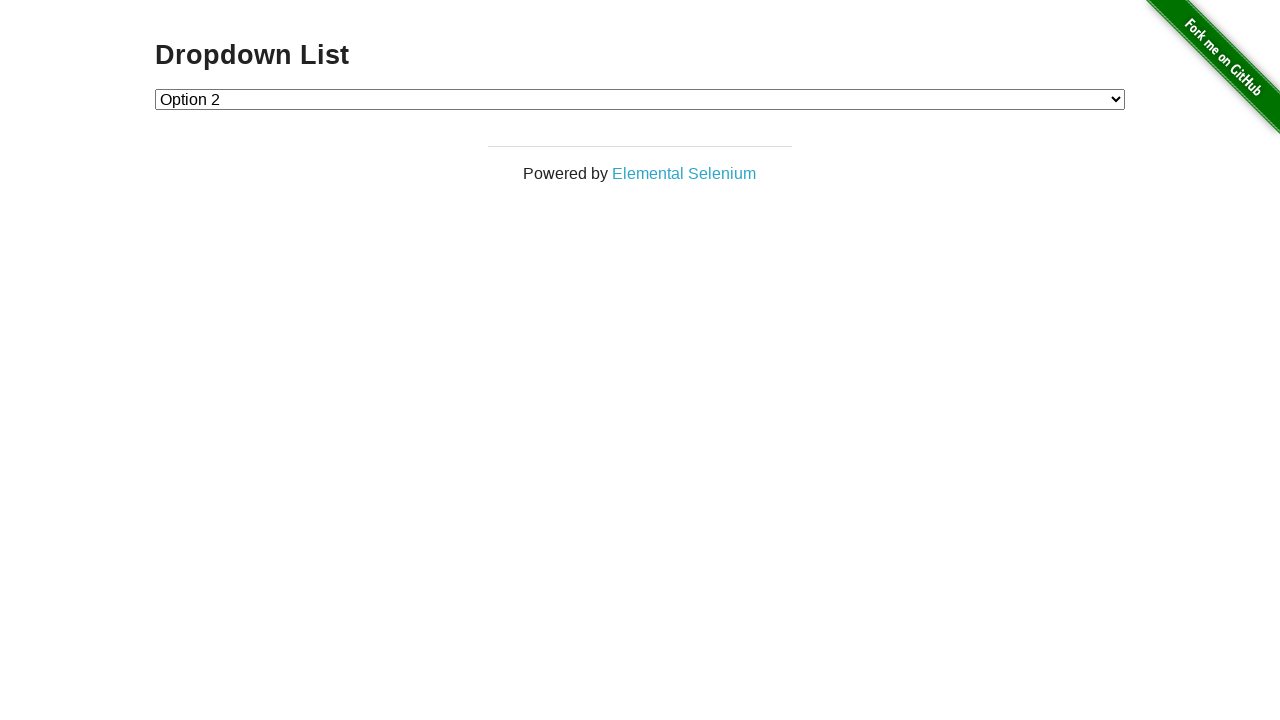

Selected Option 1 by value attribute on #dropdown
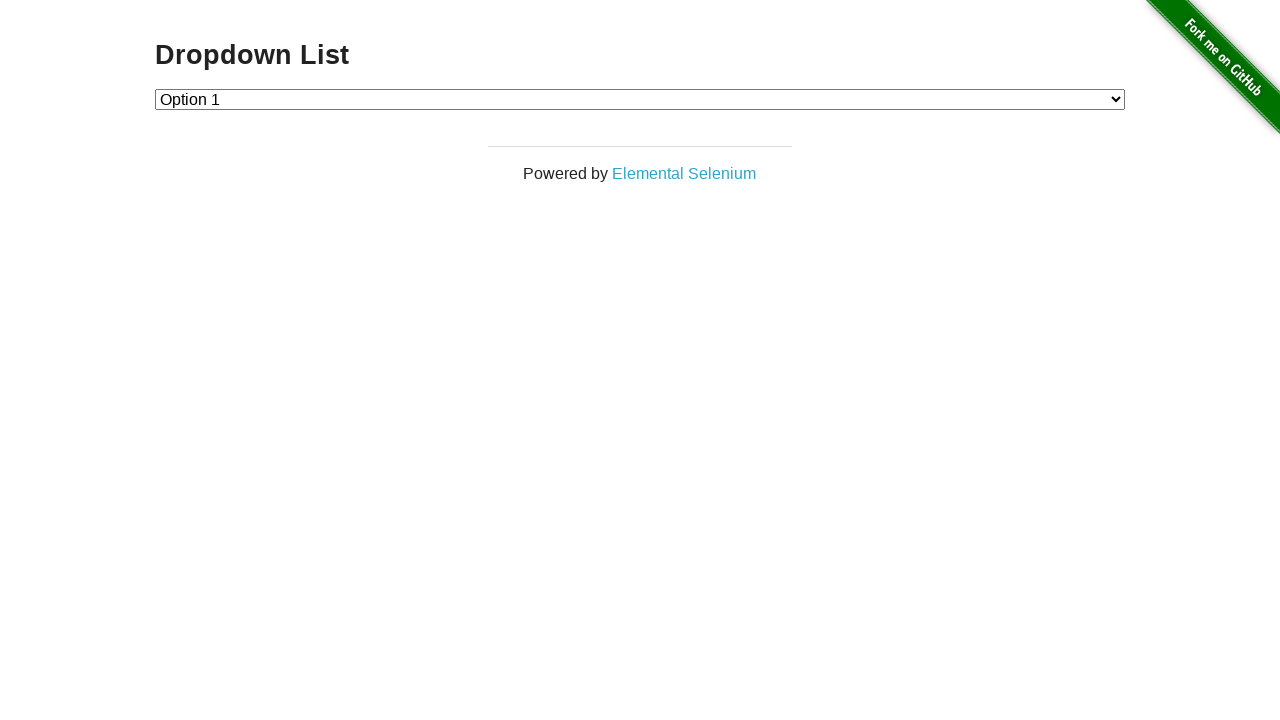

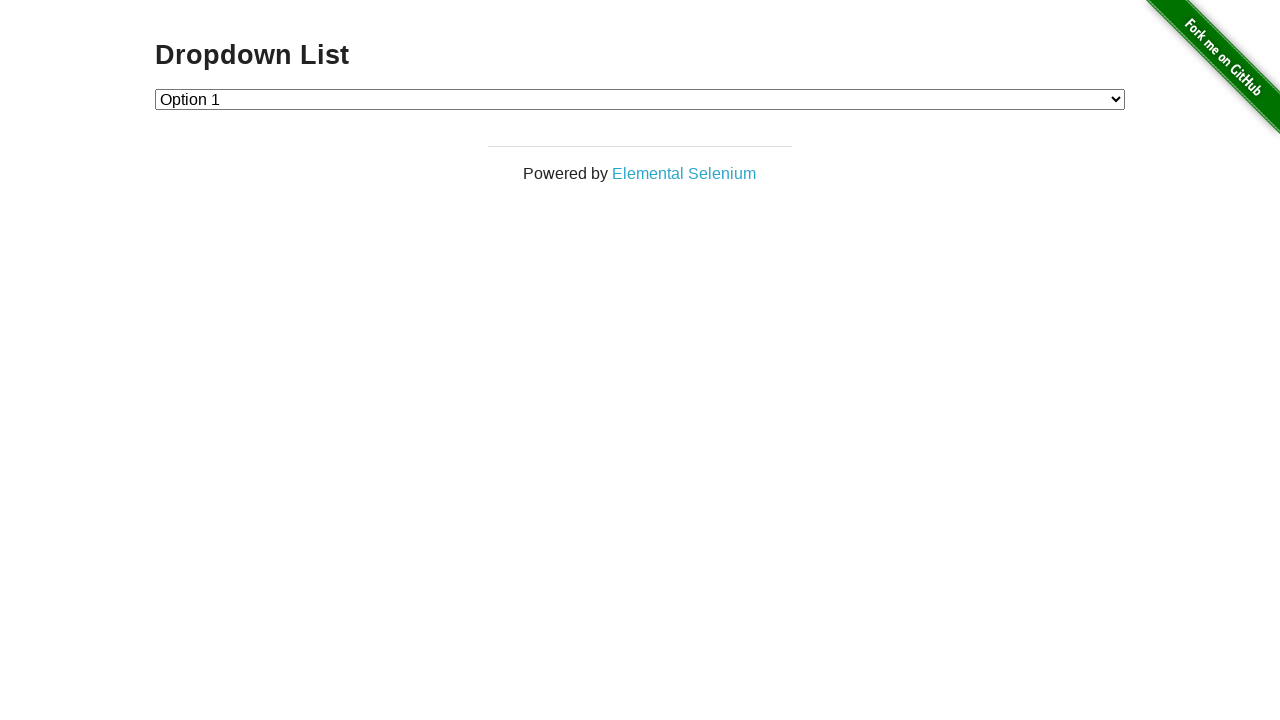